Navigates to techwithjustin.net website and retrieves the page title, waiting for the page to load

Starting URL: https://techwithjustin.net/

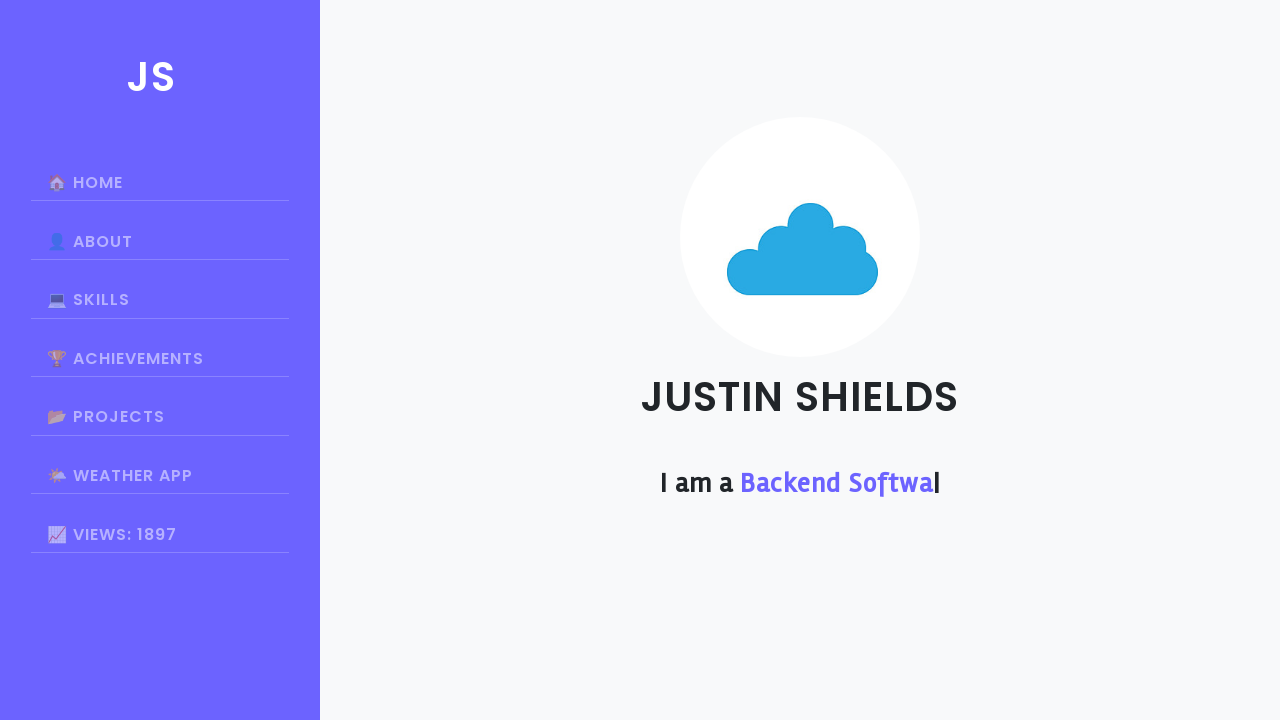

Waited for page to reach domcontentloaded state
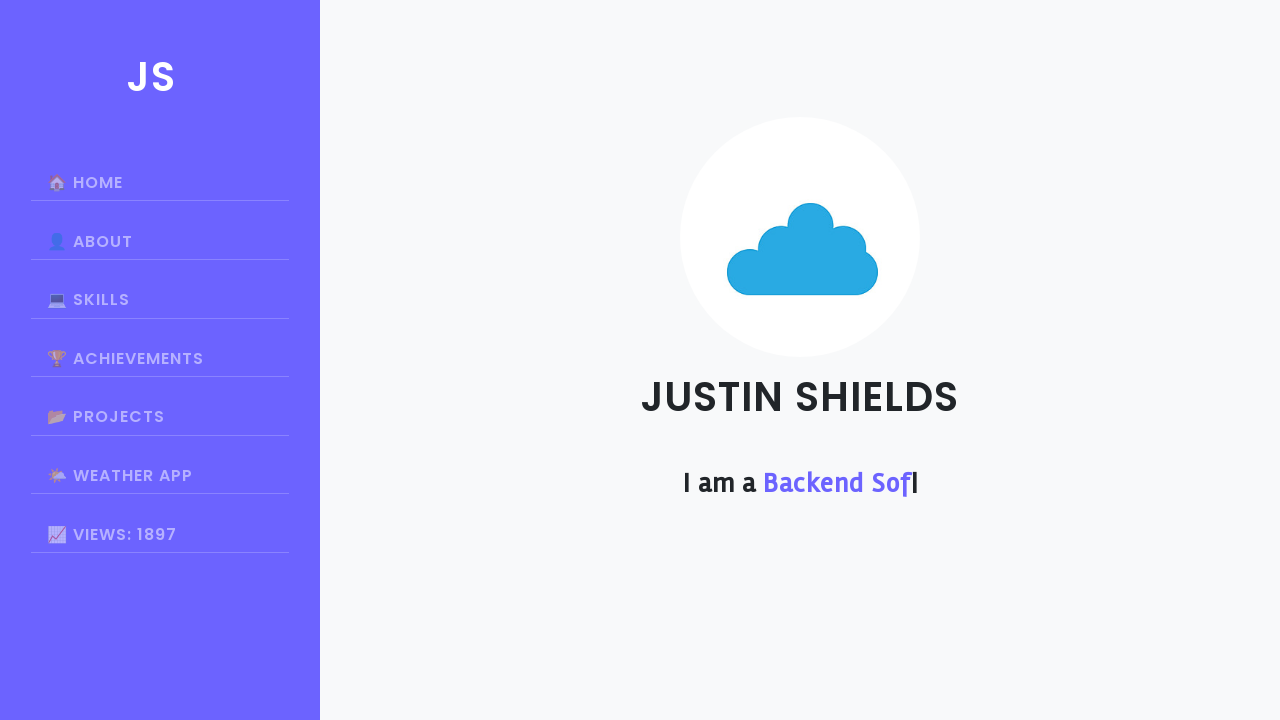

Retrieved page title: Justin Shields
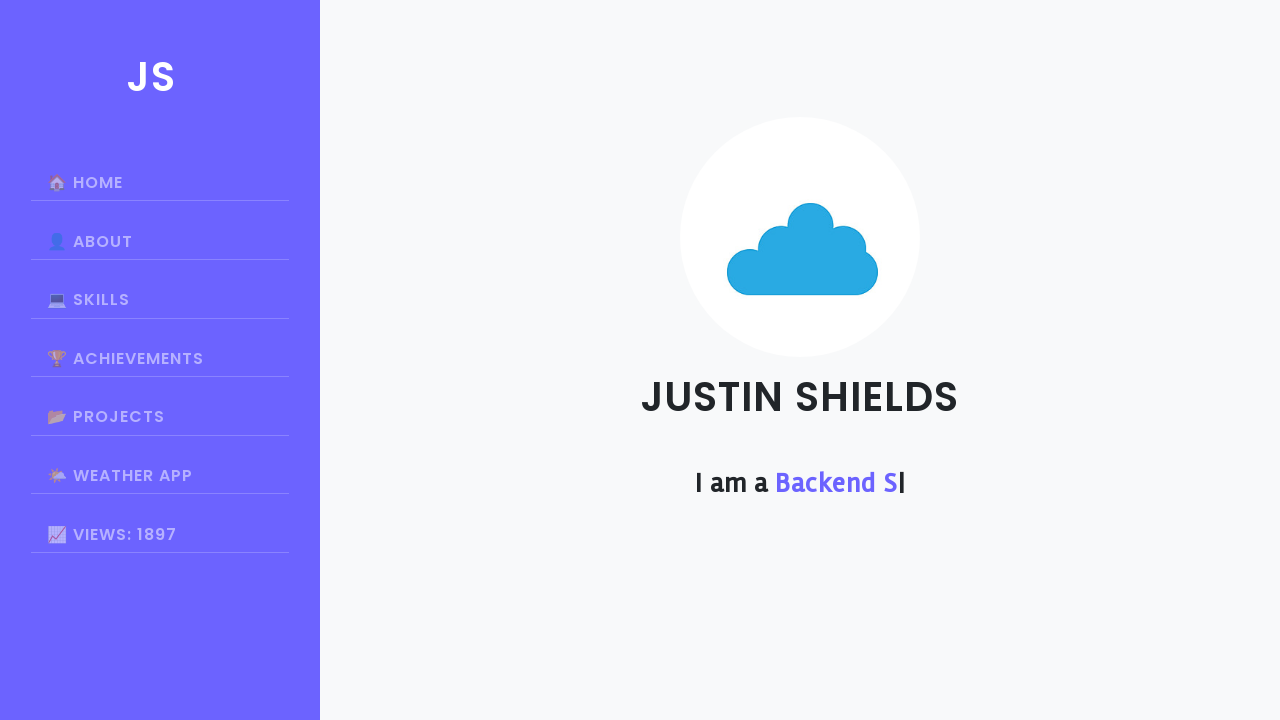

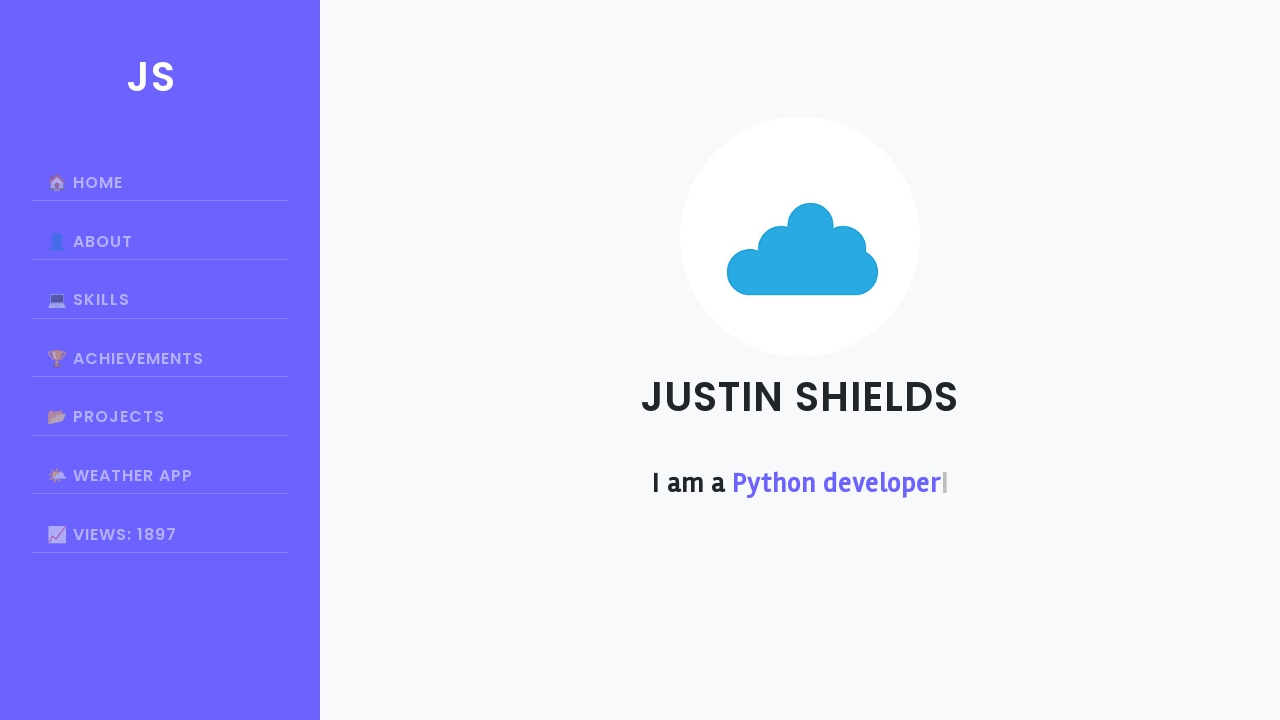